Types a name in the username field of the text box form on demoqa.com, scrolls to the submit button, and clicks it.

Starting URL: http://demoqa.com/text-box

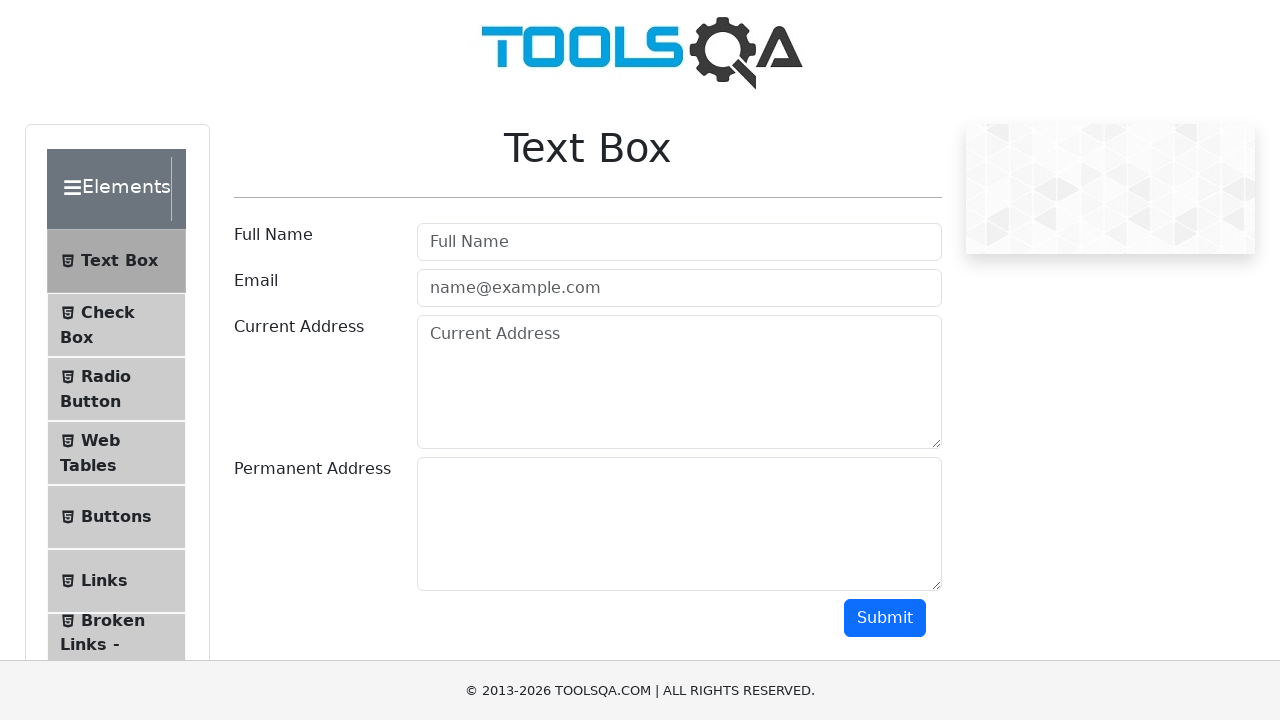

Filled username field with 'Michael Thompson' on #userName
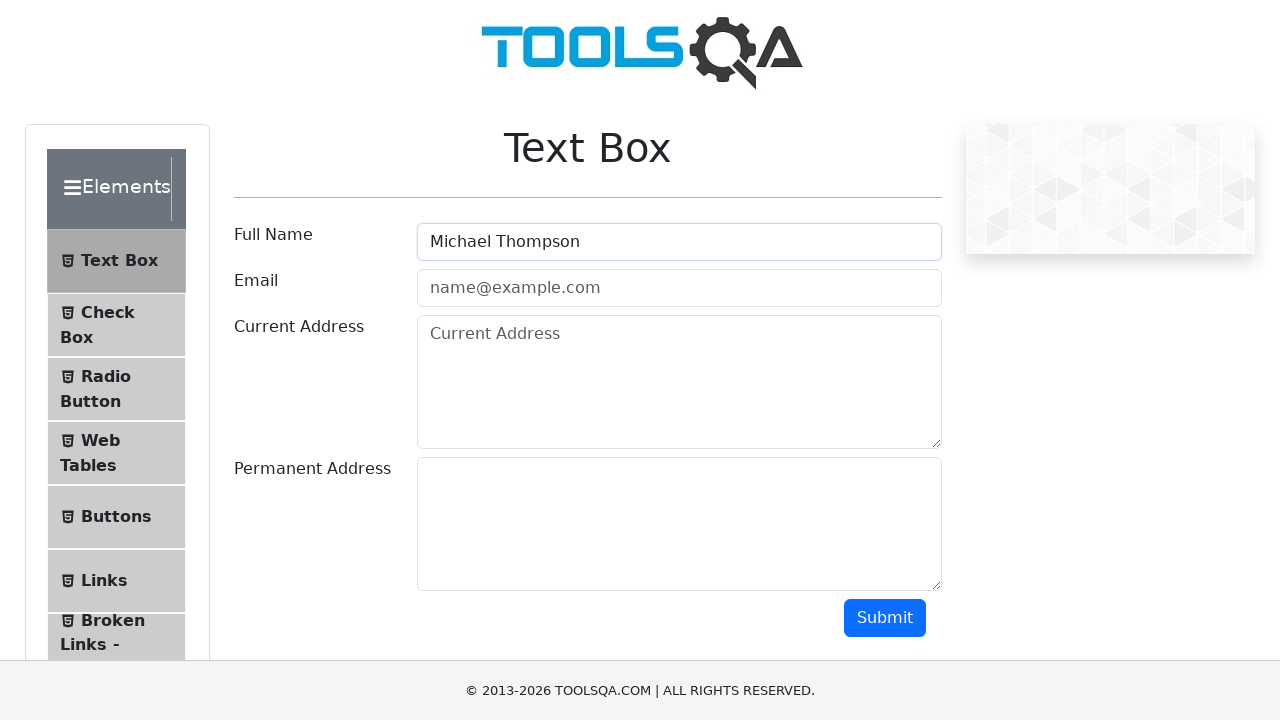

Scrolled to submit button
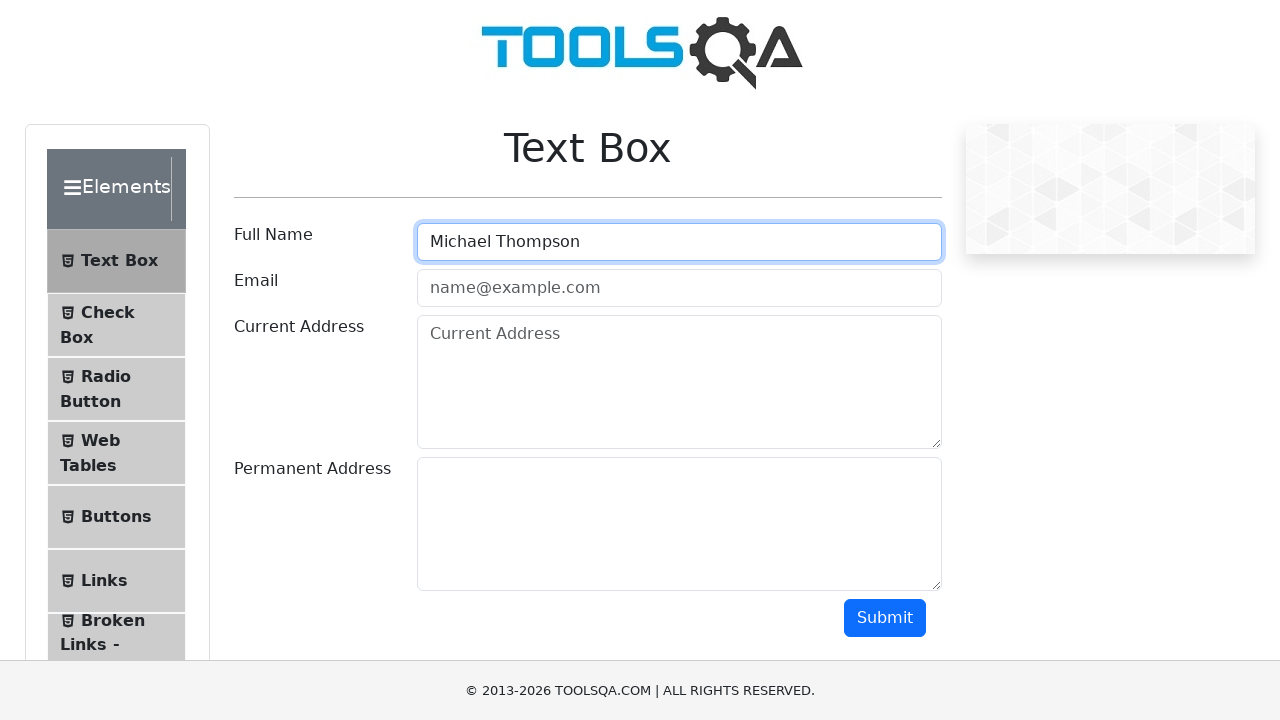

Clicked the submit button at (885, 618) on #submit
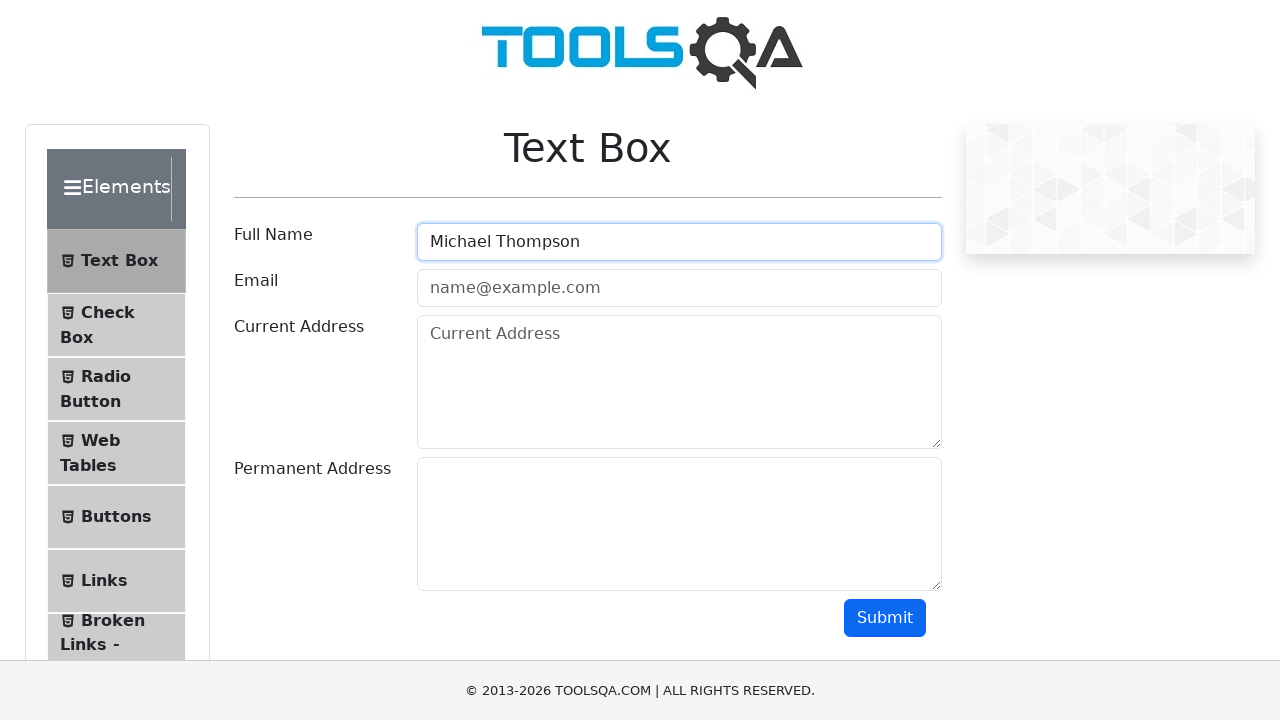

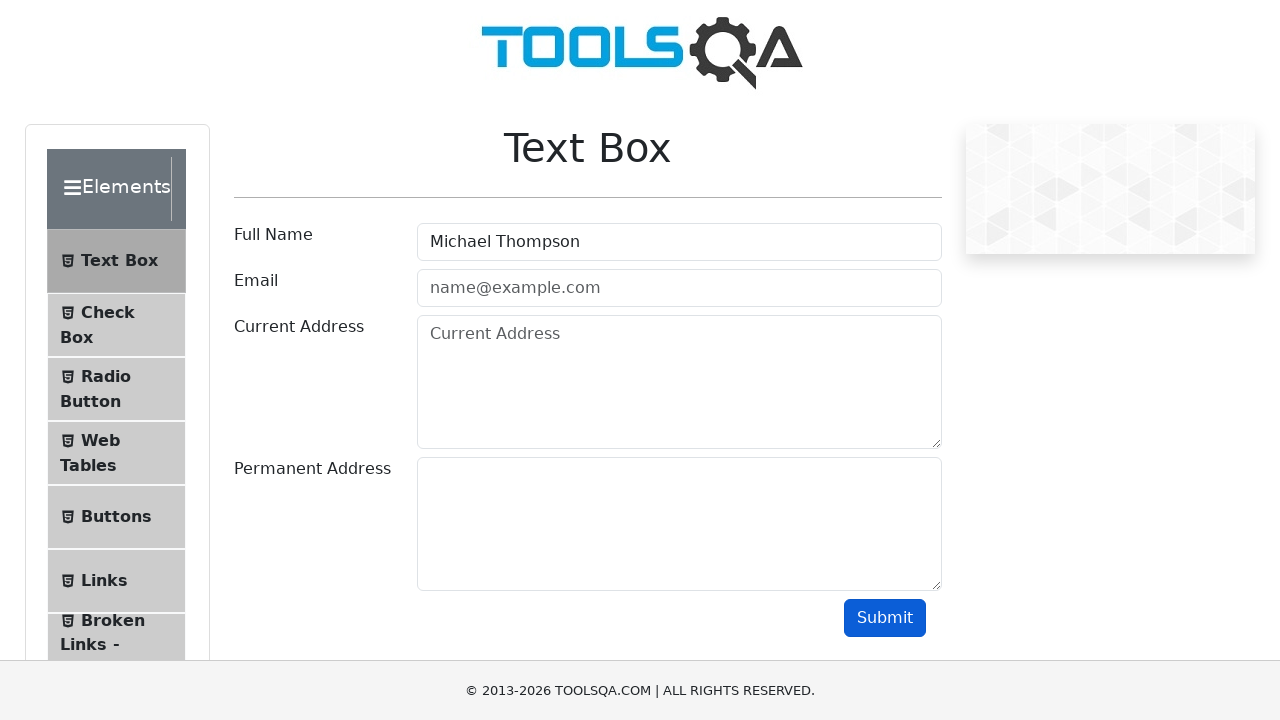